Tests that todo data persists after page reload

Starting URL: https://demo.playwright.dev/todomvc

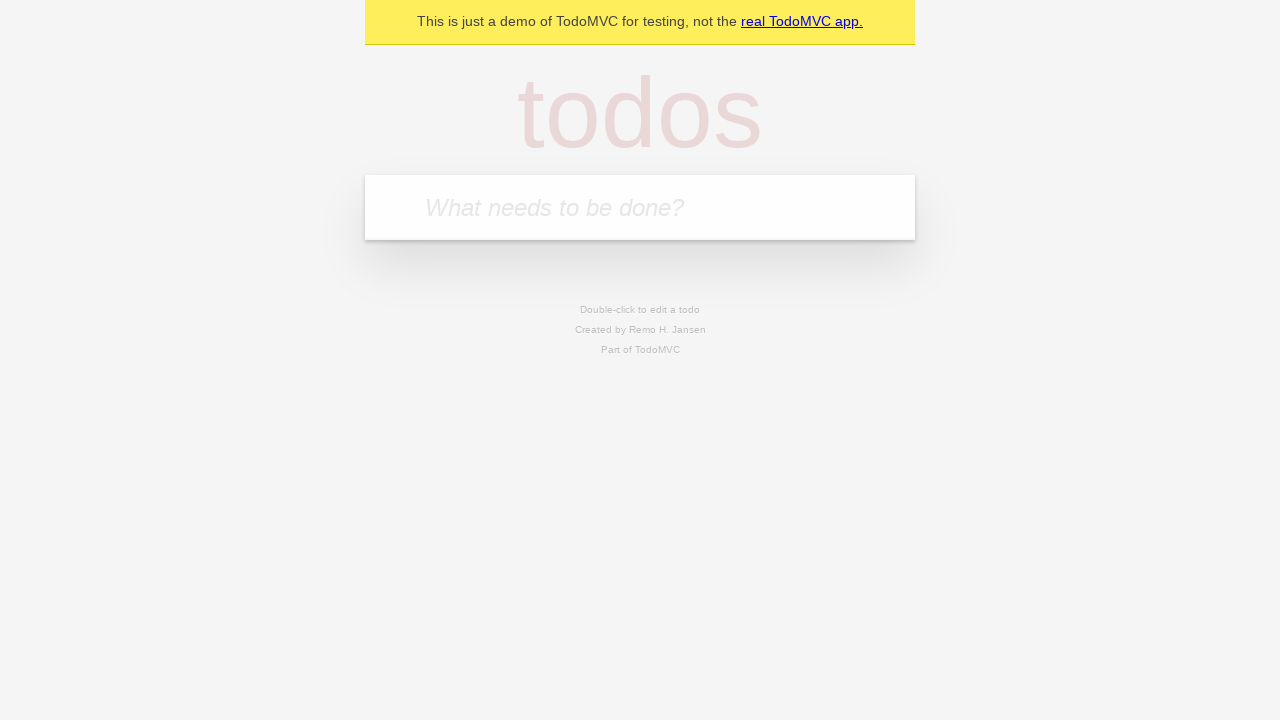

Filled new todo input with 'buy some cheese' on .new-todo
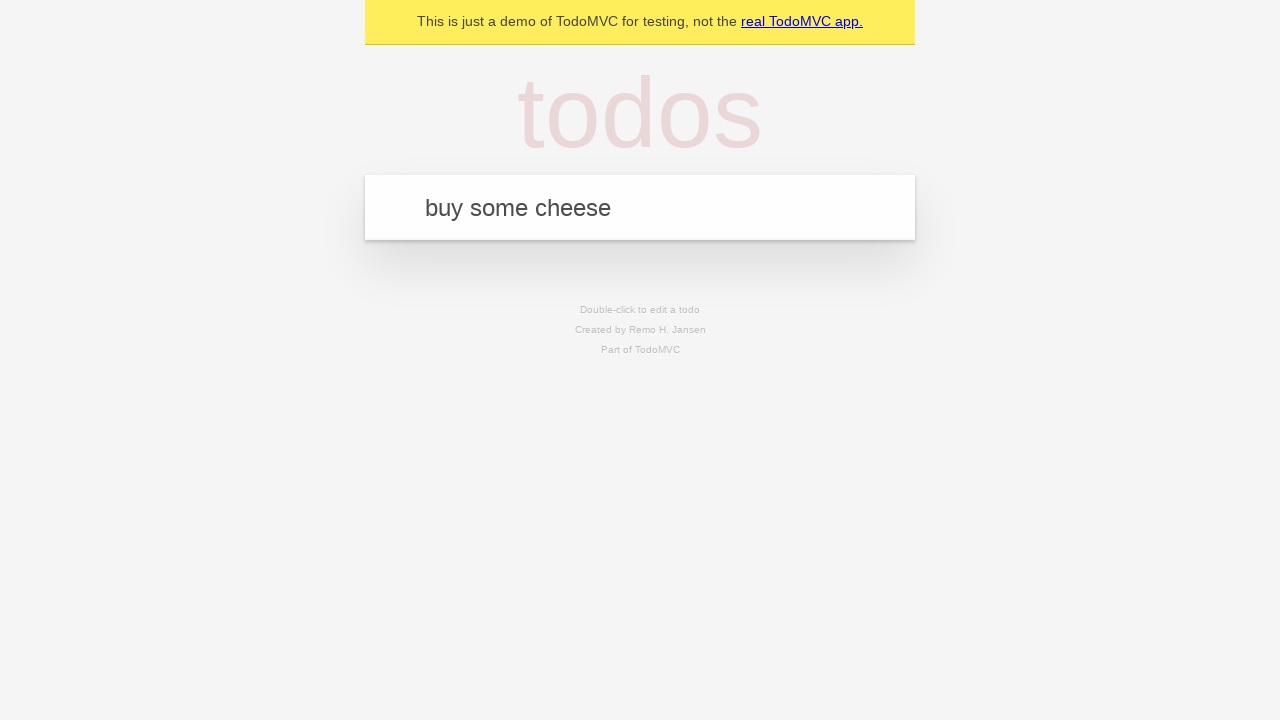

Pressed Enter to create first todo item on .new-todo
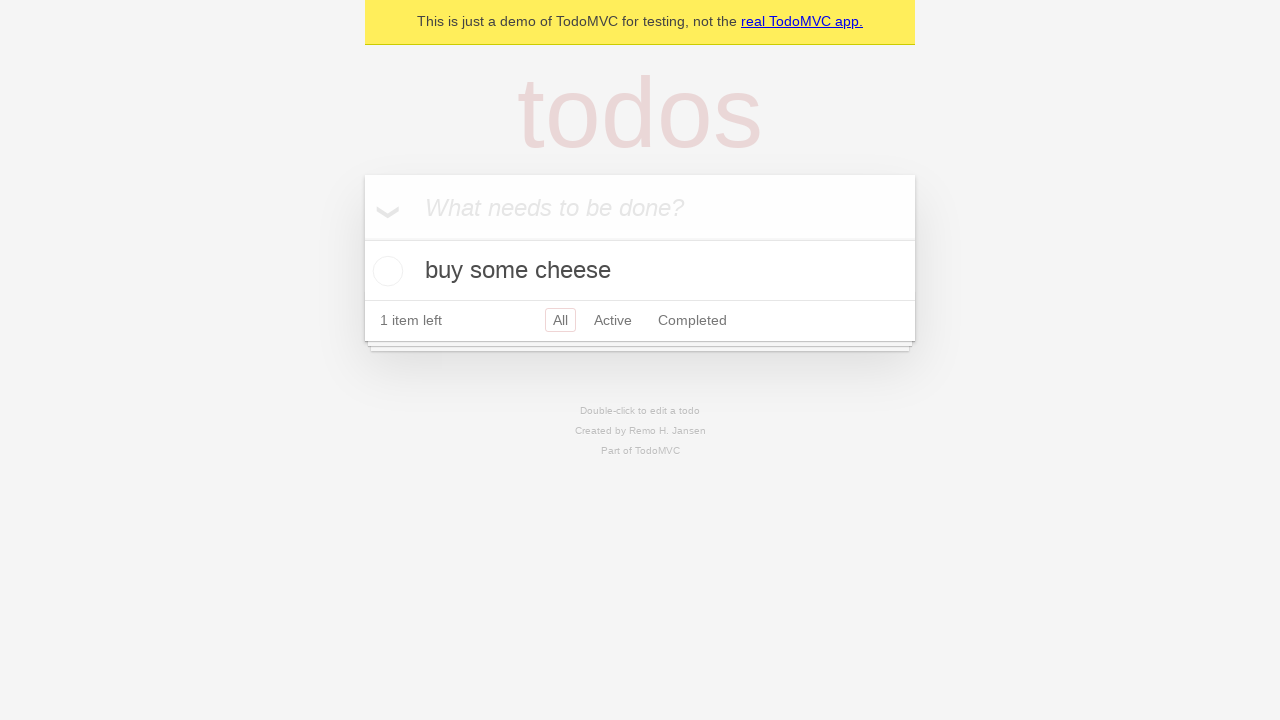

Filled new todo input with 'feed the cat' on .new-todo
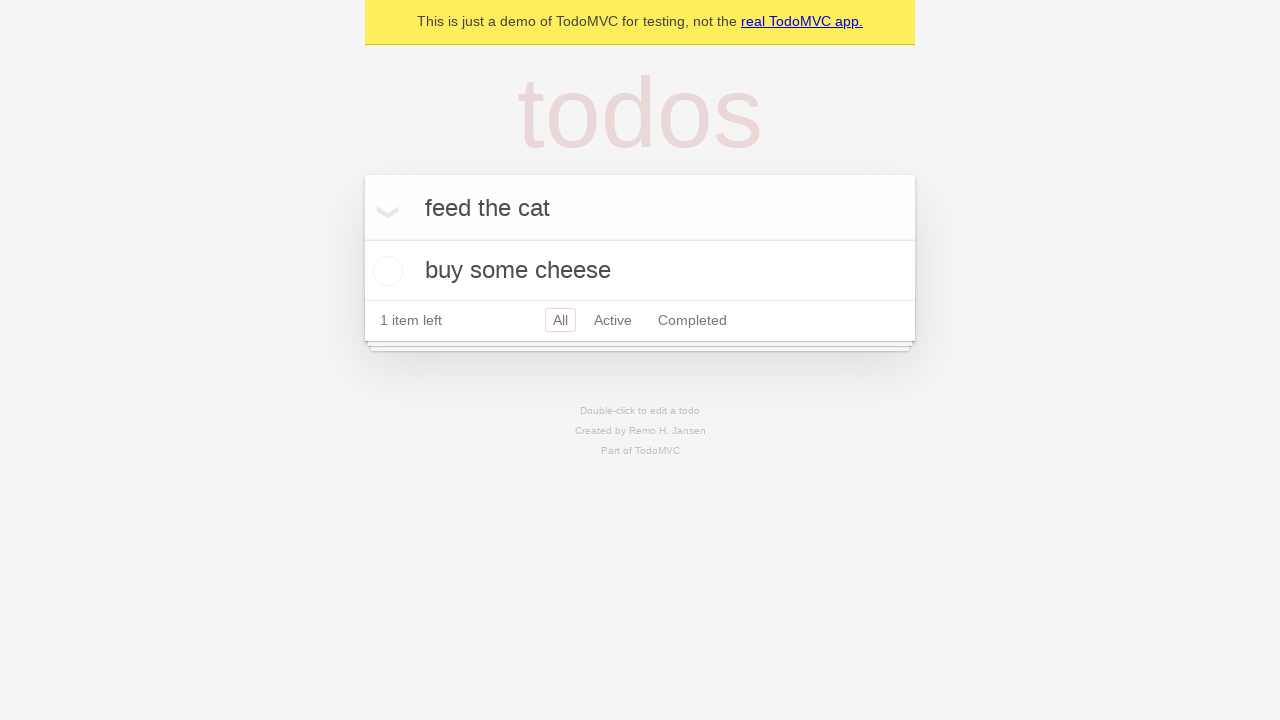

Pressed Enter to create second todo item on .new-todo
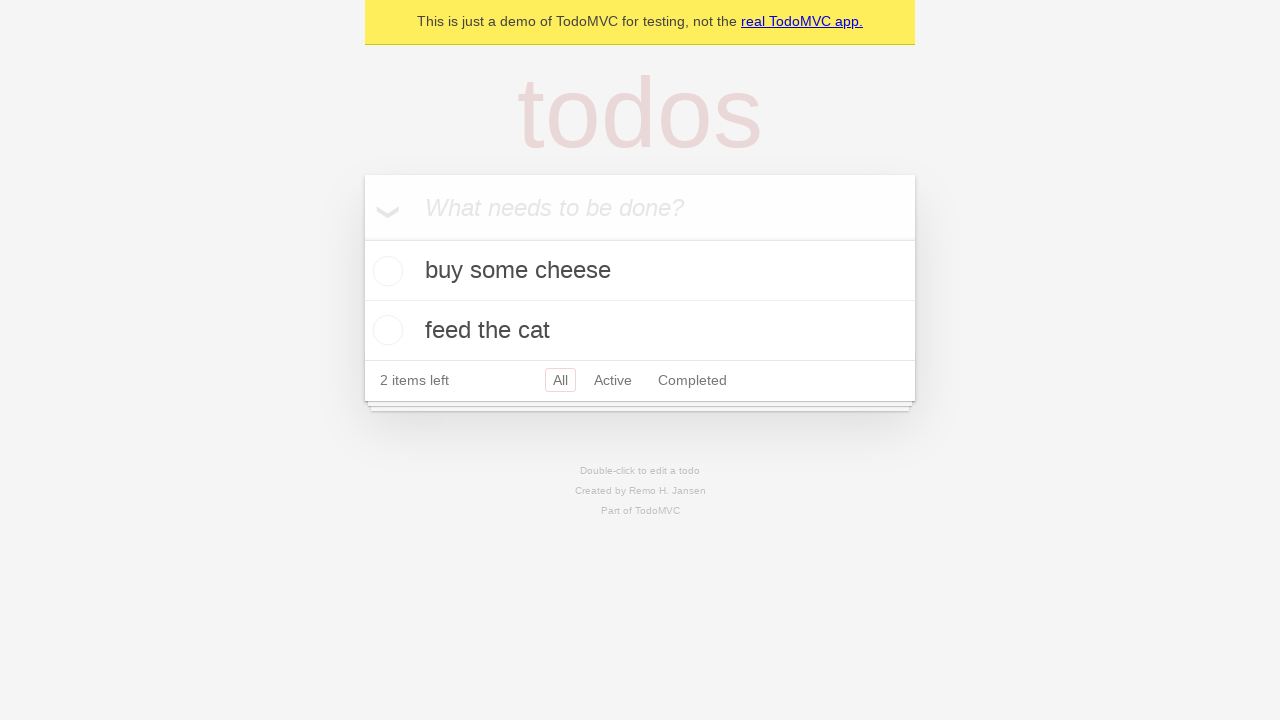

Waited for both todo items to appear in the list
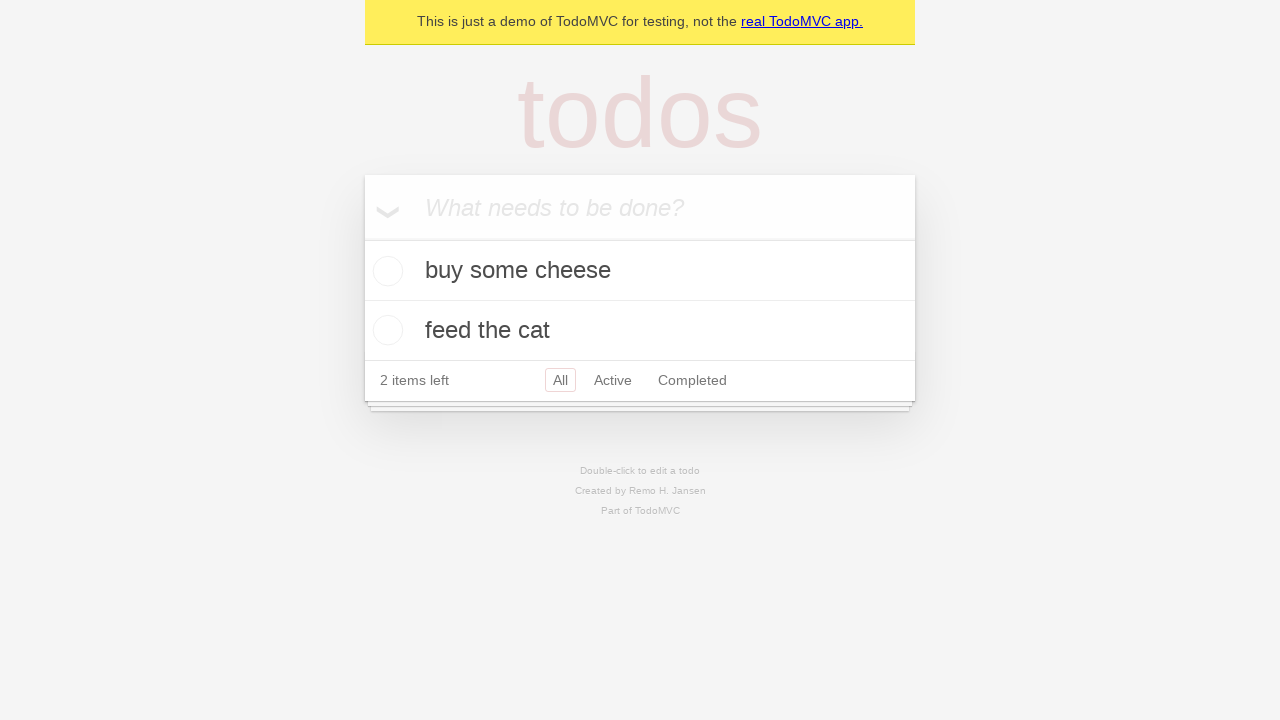

Marked first todo item as completed at (385, 271) on .todo-list li >> nth=0 >> .toggle
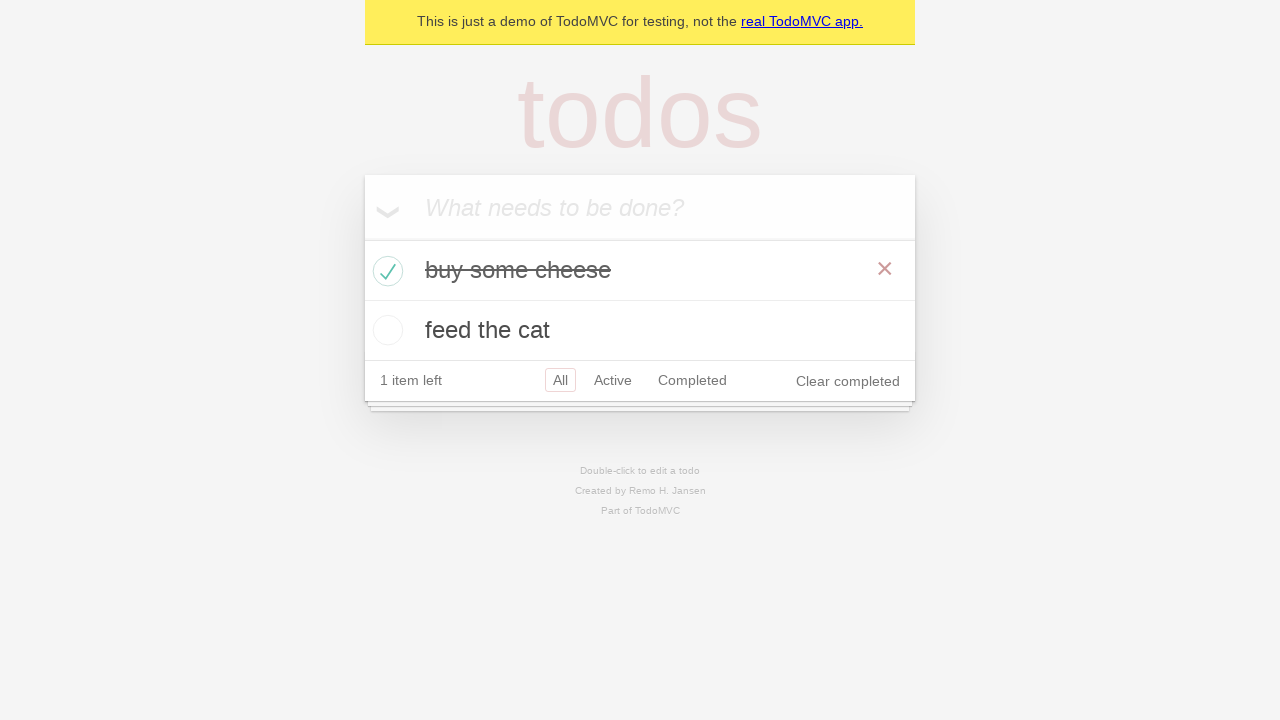

Reloaded the page to test data persistence
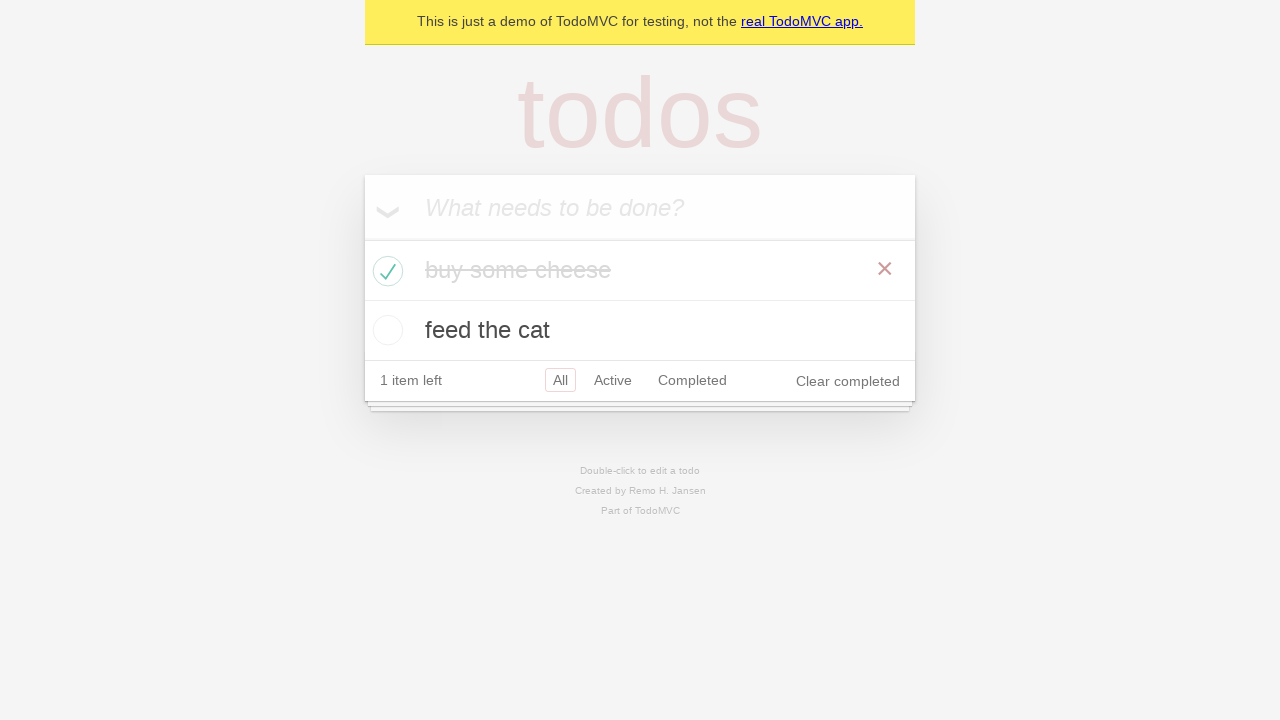

Waited for todo items to reappear after page reload
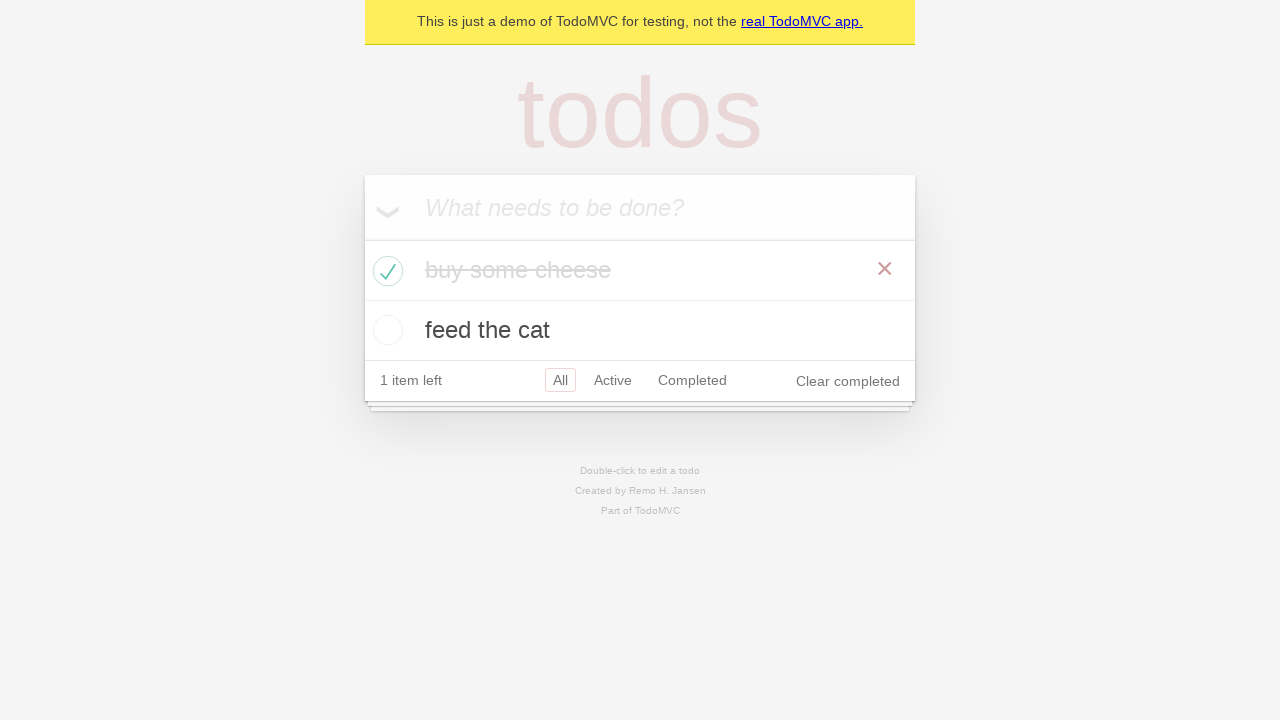

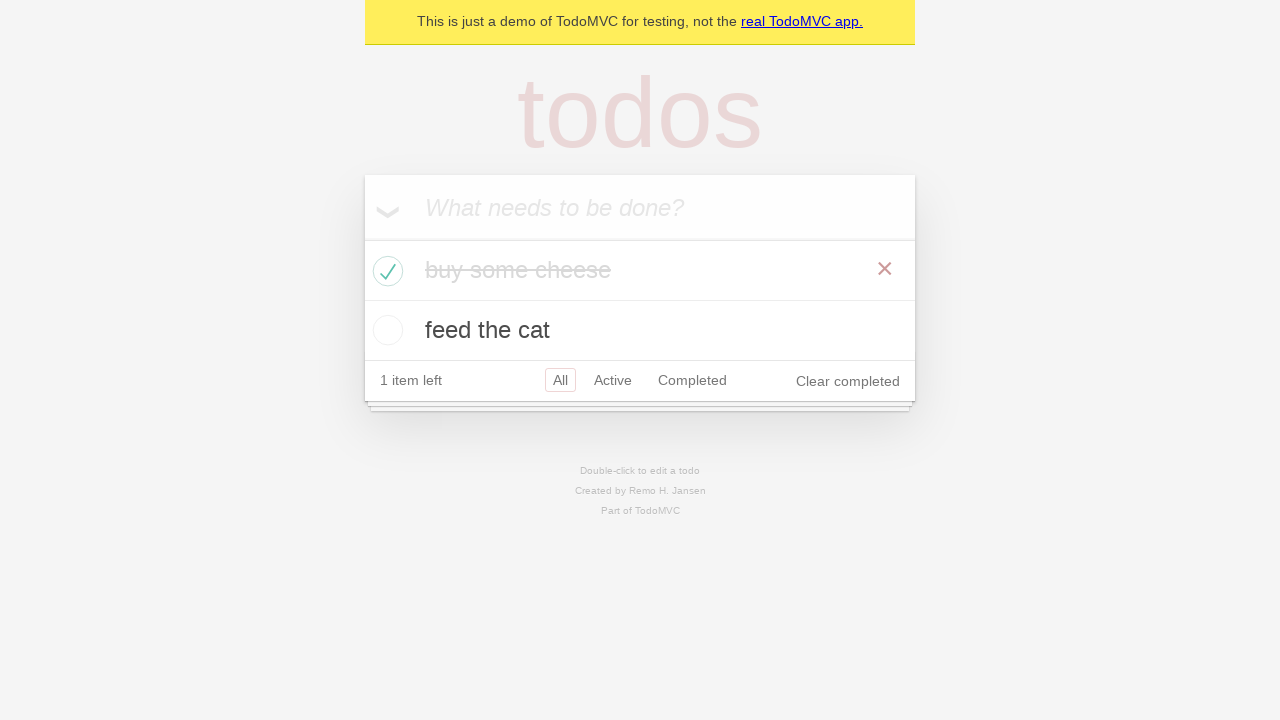